Tests filtering to display only completed todo items by checking one item and clicking the Completed filter

Starting URL: https://demo.playwright.dev/todomvc

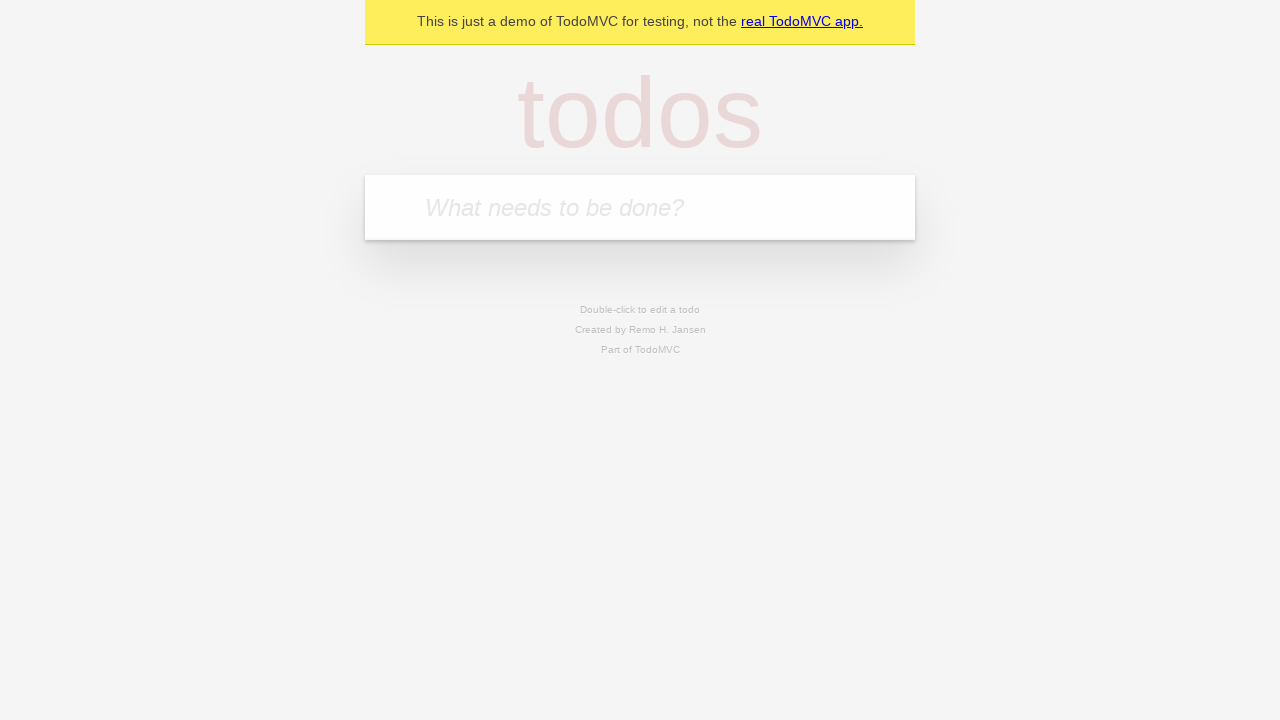

Filled new todo input with 'buy some cheese' on .new-todo
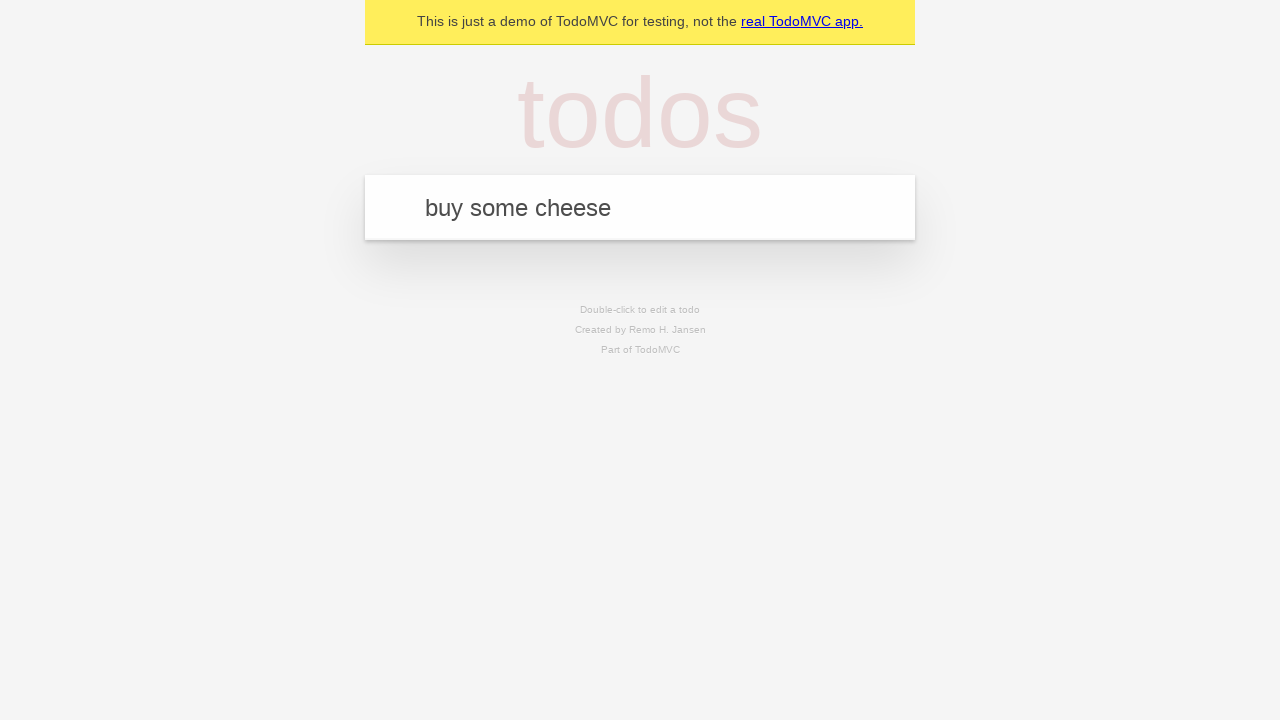

Pressed Enter to create todo item 'buy some cheese' on .new-todo
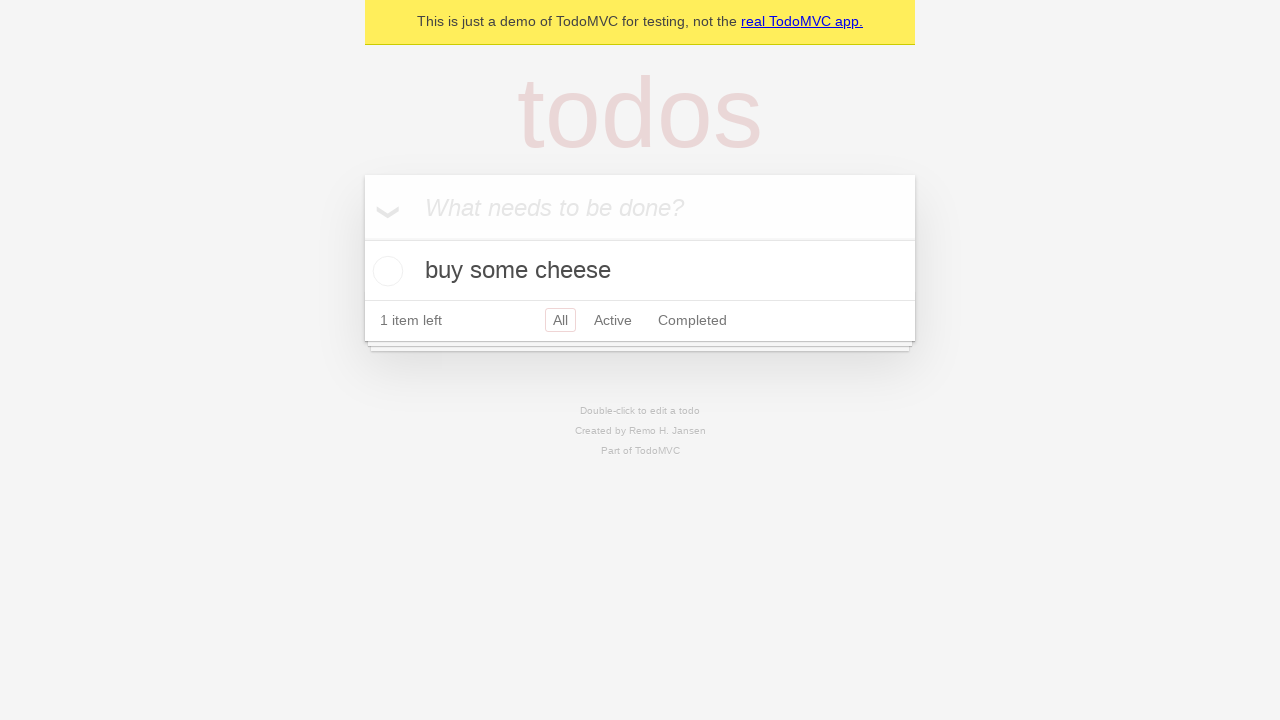

Filled new todo input with 'feed the cat' on .new-todo
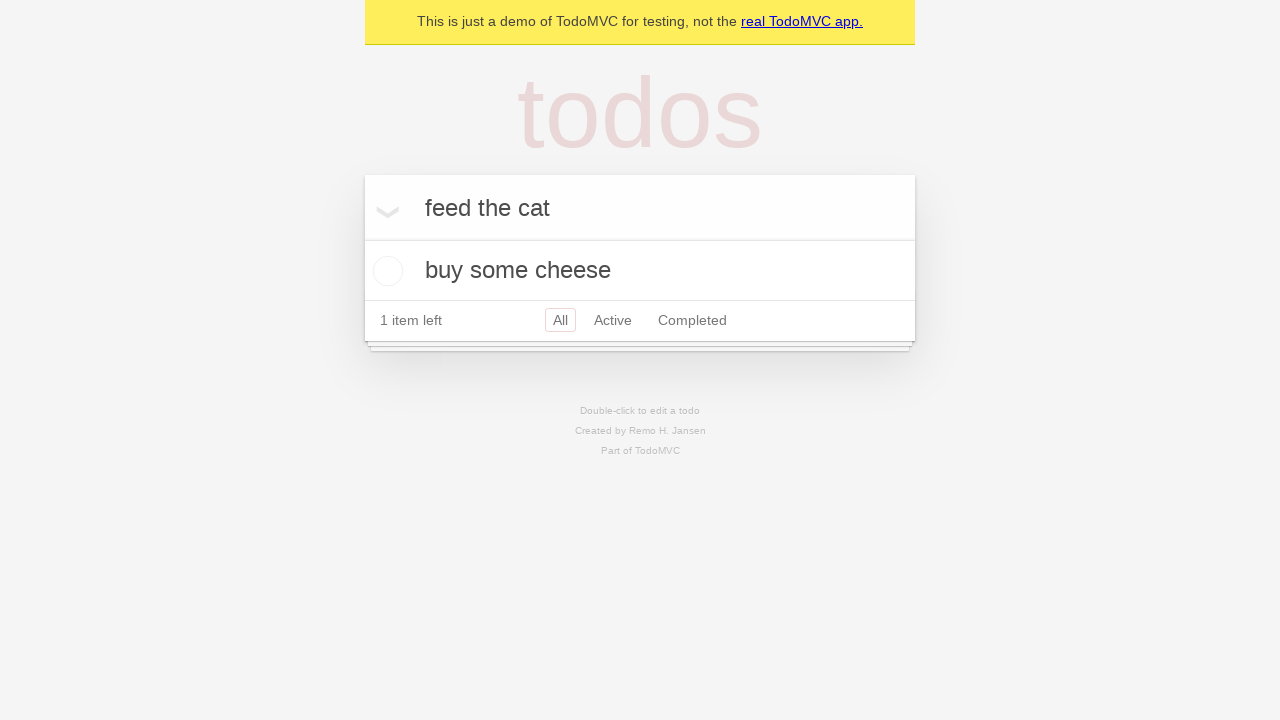

Pressed Enter to create todo item 'feed the cat' on .new-todo
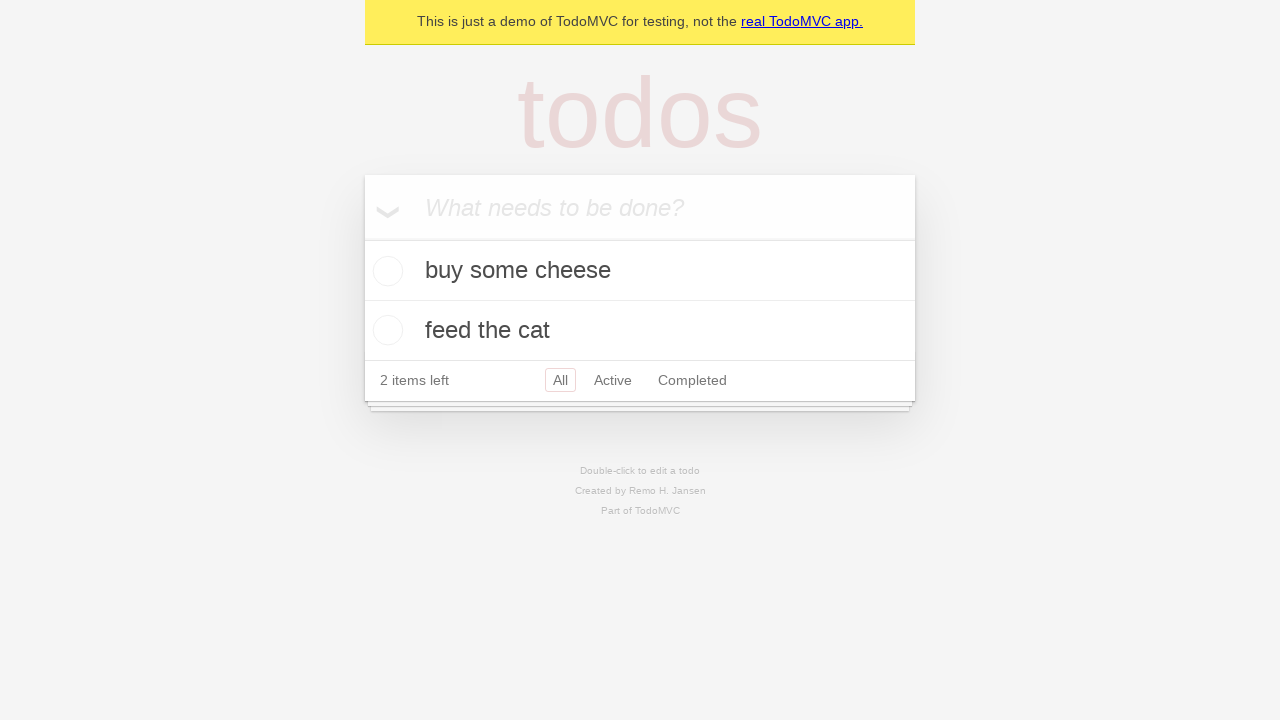

Filled new todo input with 'book a doctors appointment' on .new-todo
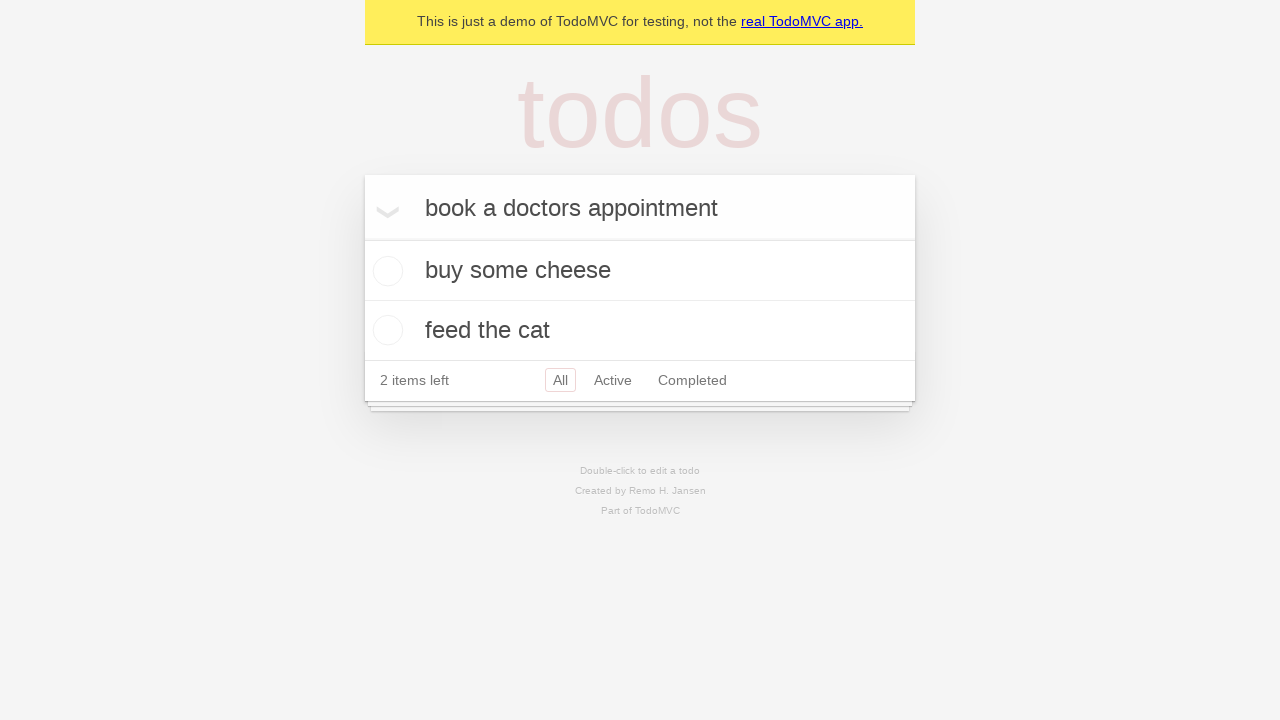

Pressed Enter to create todo item 'book a doctors appointment' on .new-todo
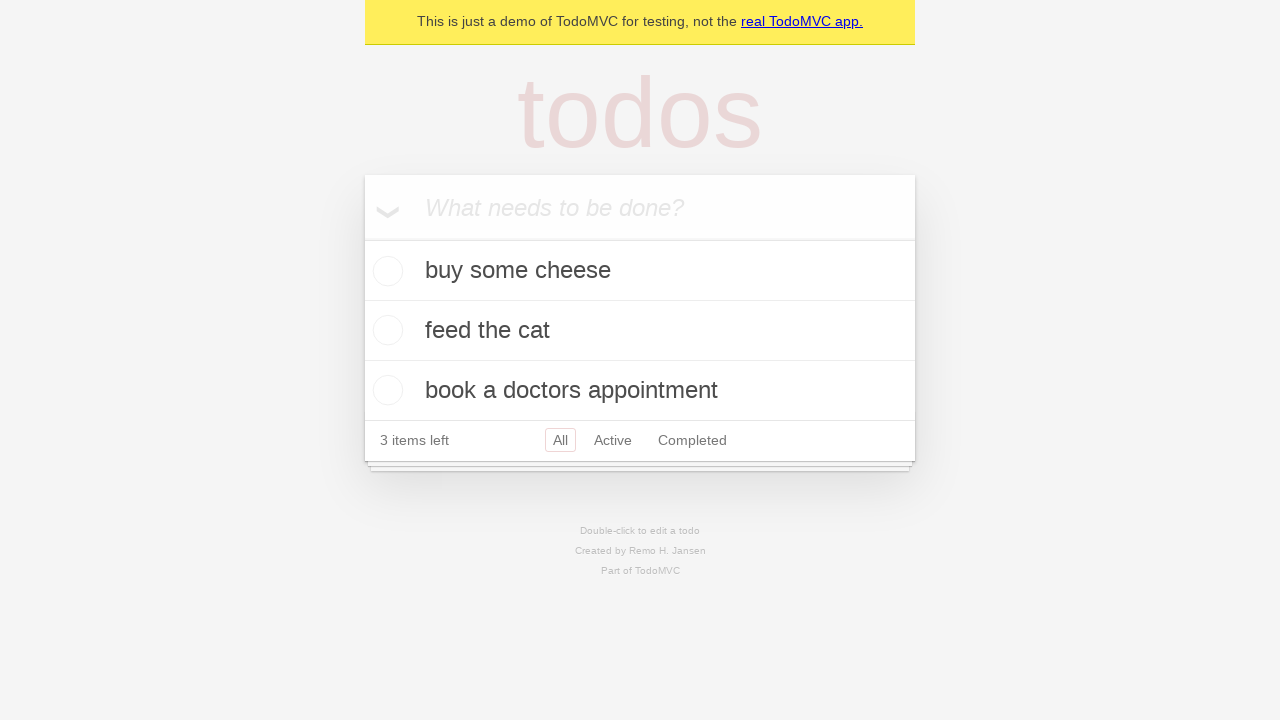

Checked the second todo item as complete at (385, 330) on .todo-list li .toggle >> nth=1
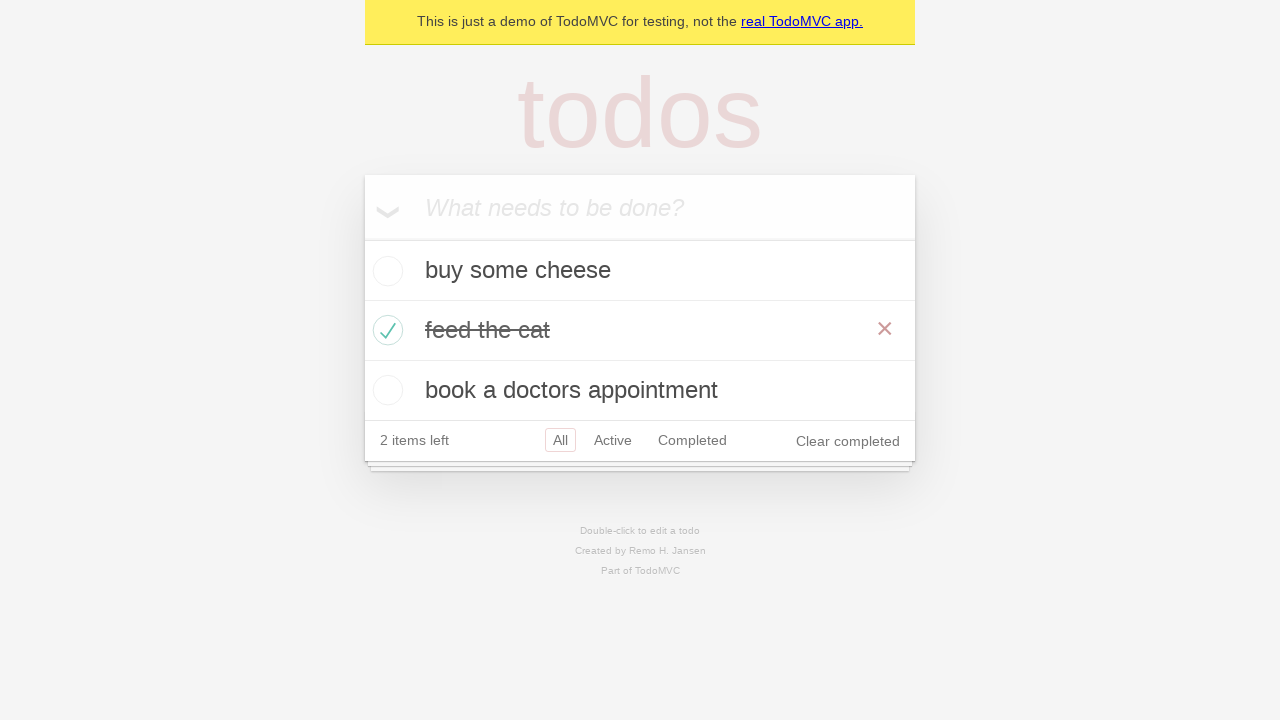

Clicked the Completed filter to display only completed items at (692, 440) on .filters >> text=Completed
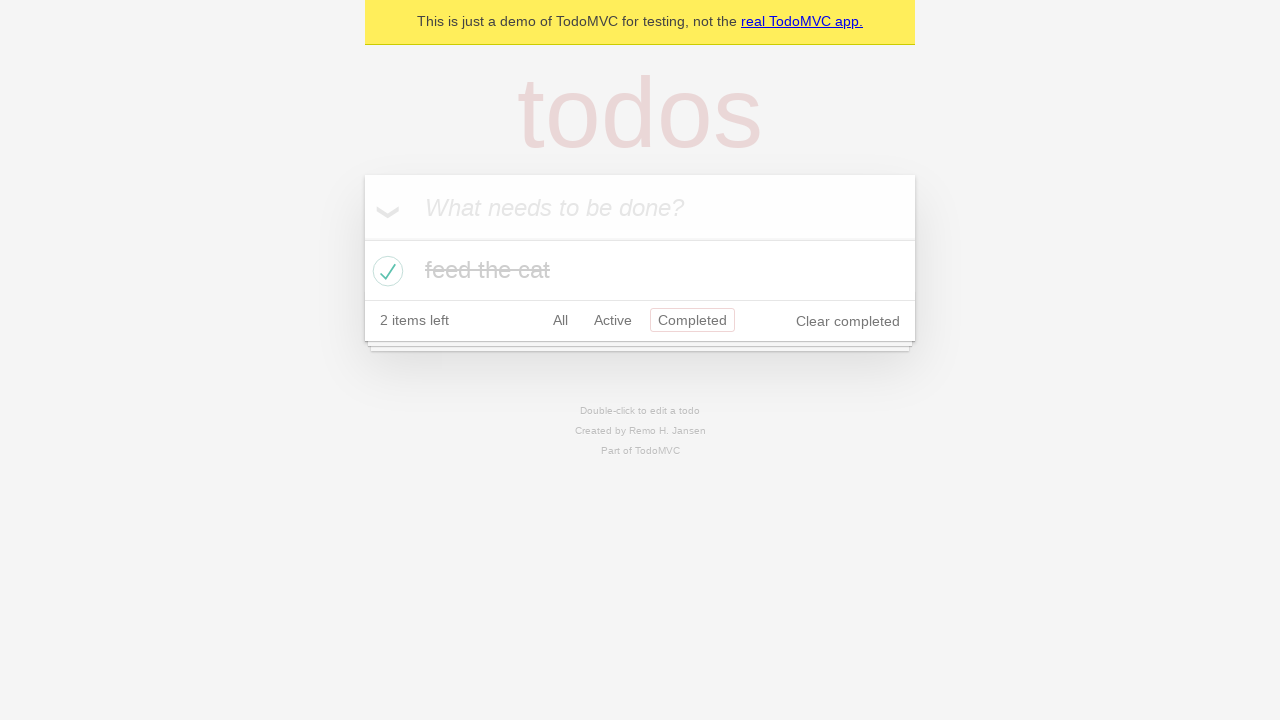

Verified that completed todo items are displayed
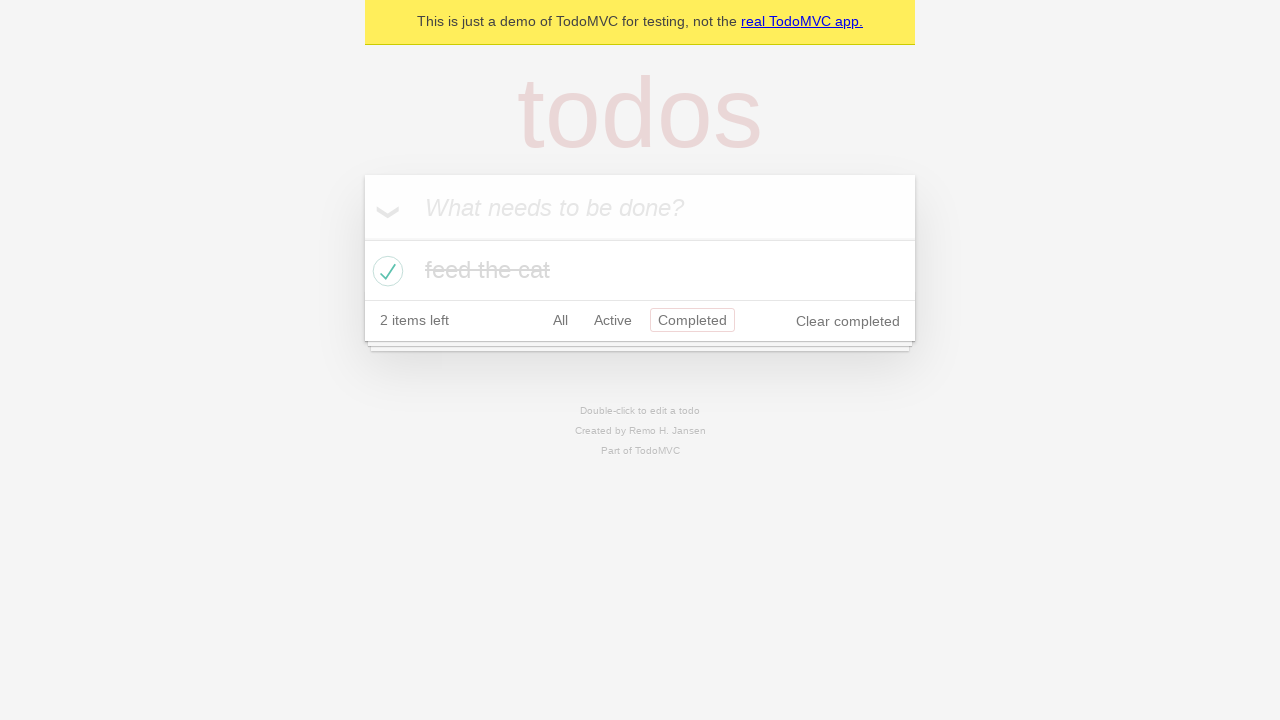

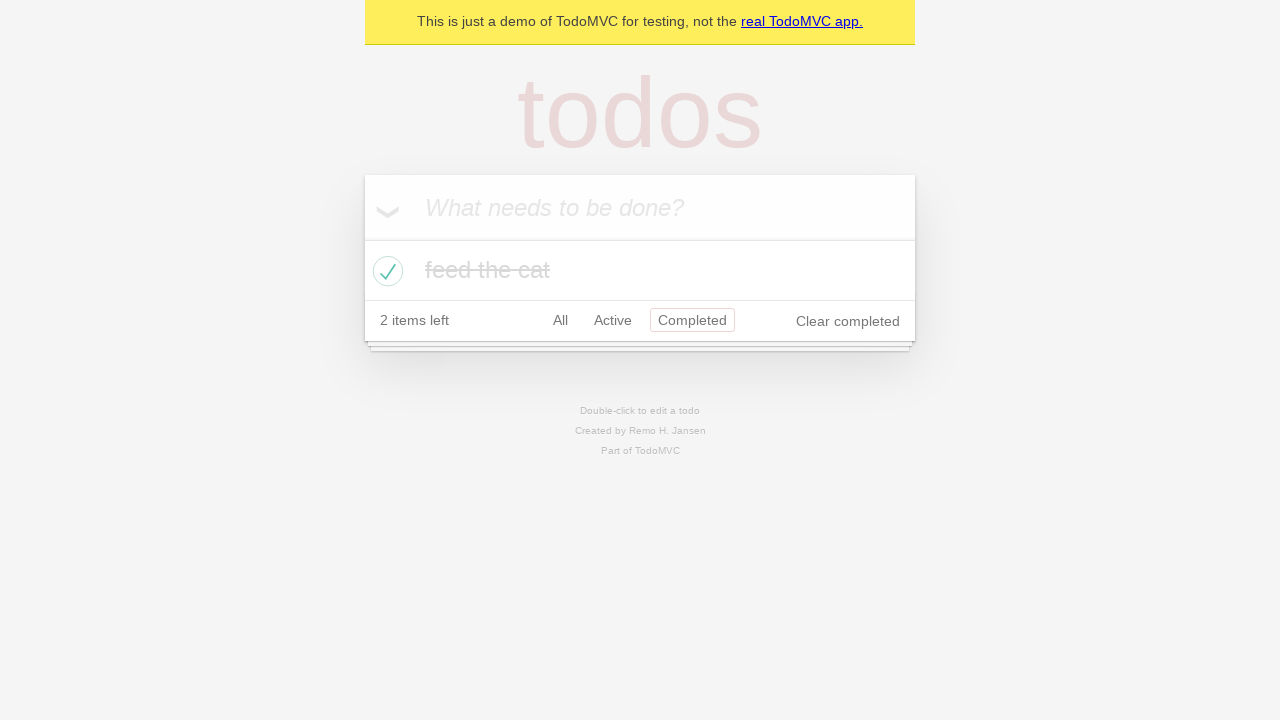